Tests email validation by submitting form with invalid email format to verify form validation prevents submission

Starting URL: https://demoqa.com/automation-practice-form

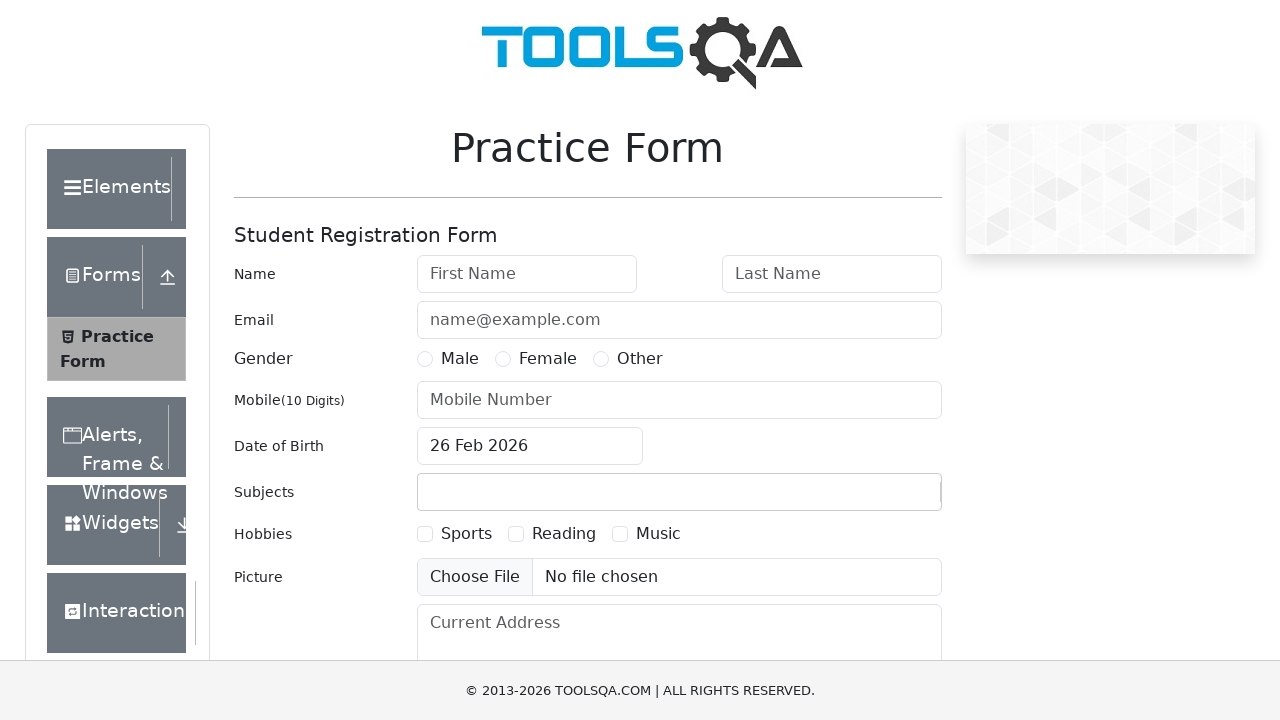

Reloaded page to clear previous form data
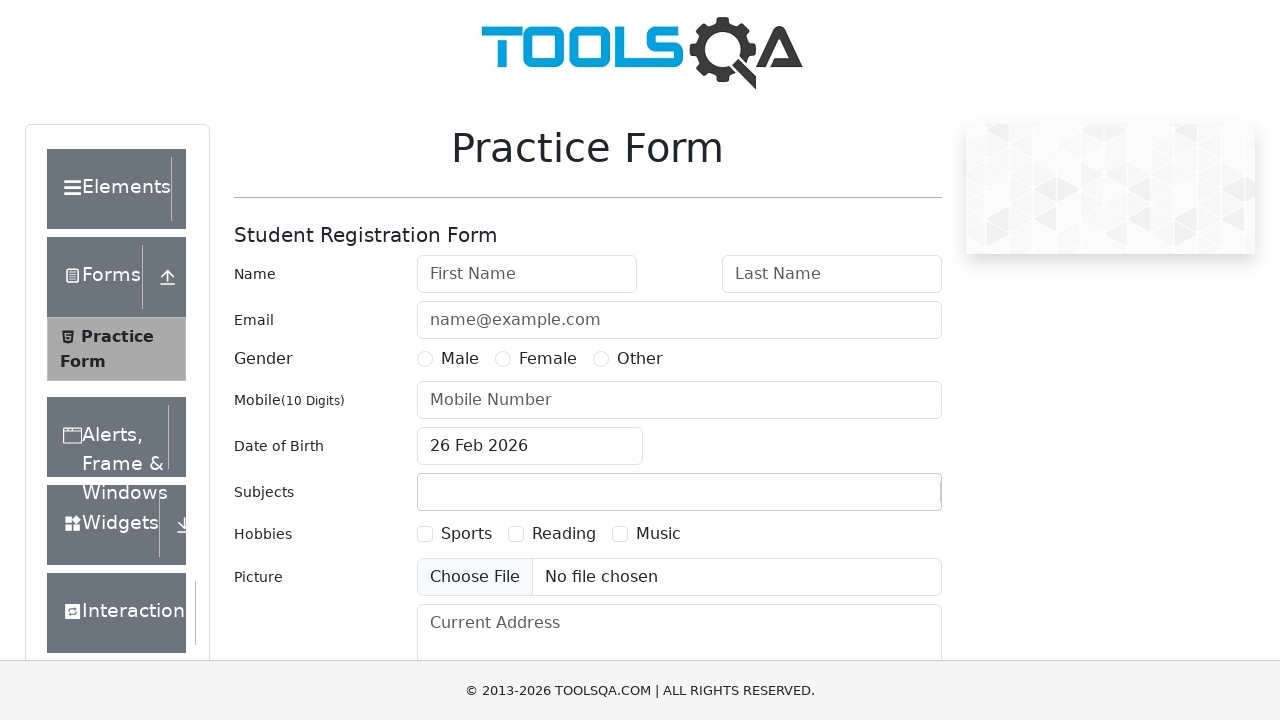

Filled first name field with 'Krishan' on #firstName
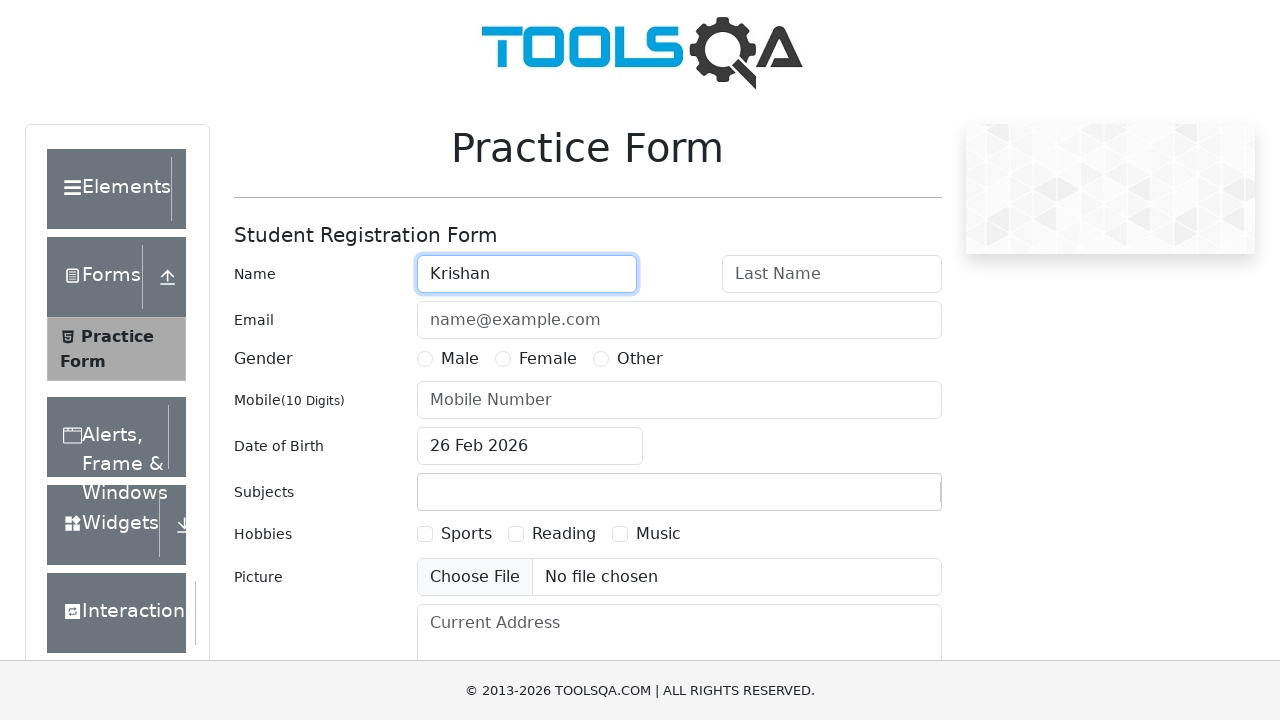

Filled last name field with 'Doe' on #lastName
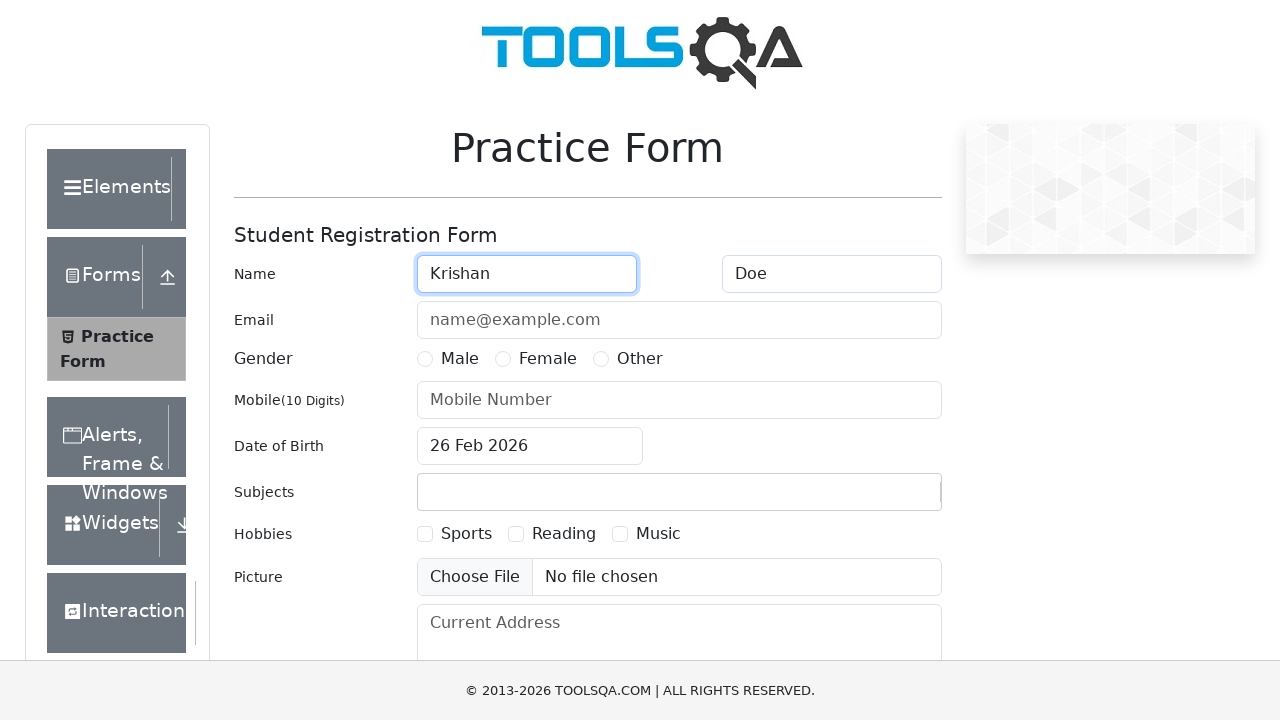

Filled email field with invalid format 'doe123' (missing @ and domain) on #userEmail
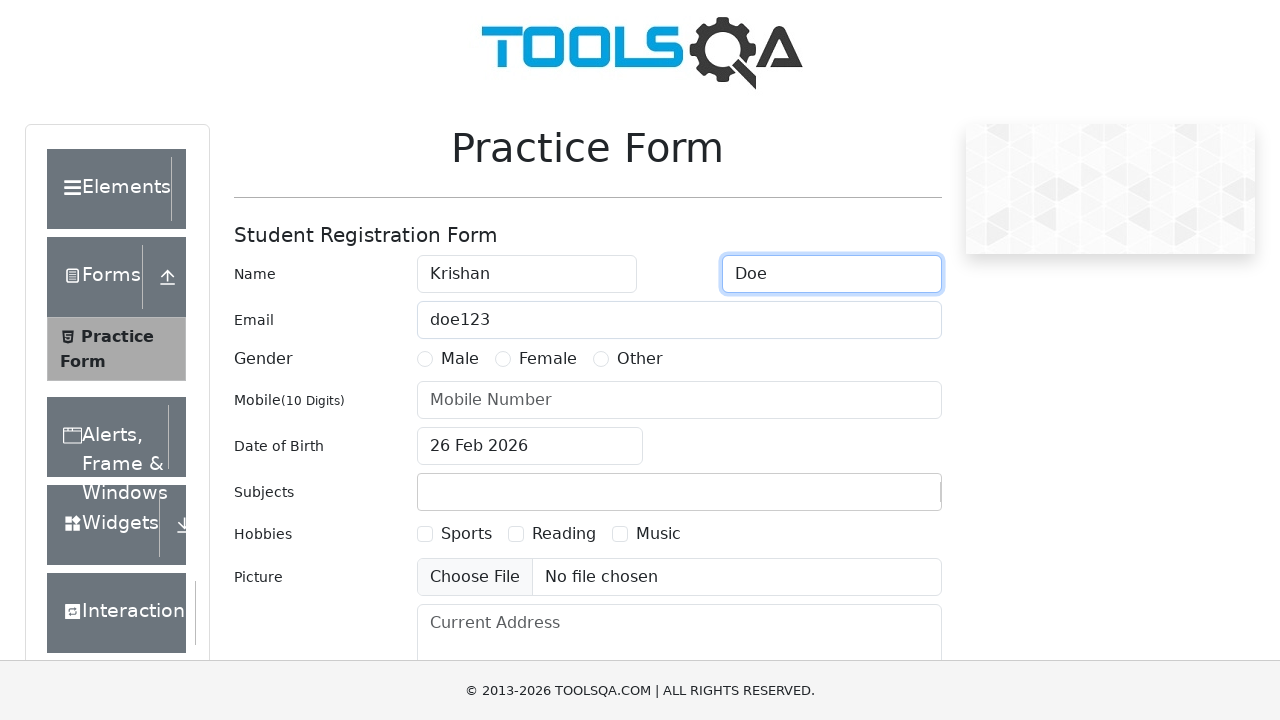

Selected 'Male' gender option at (460, 359) on label:has-text('Male')
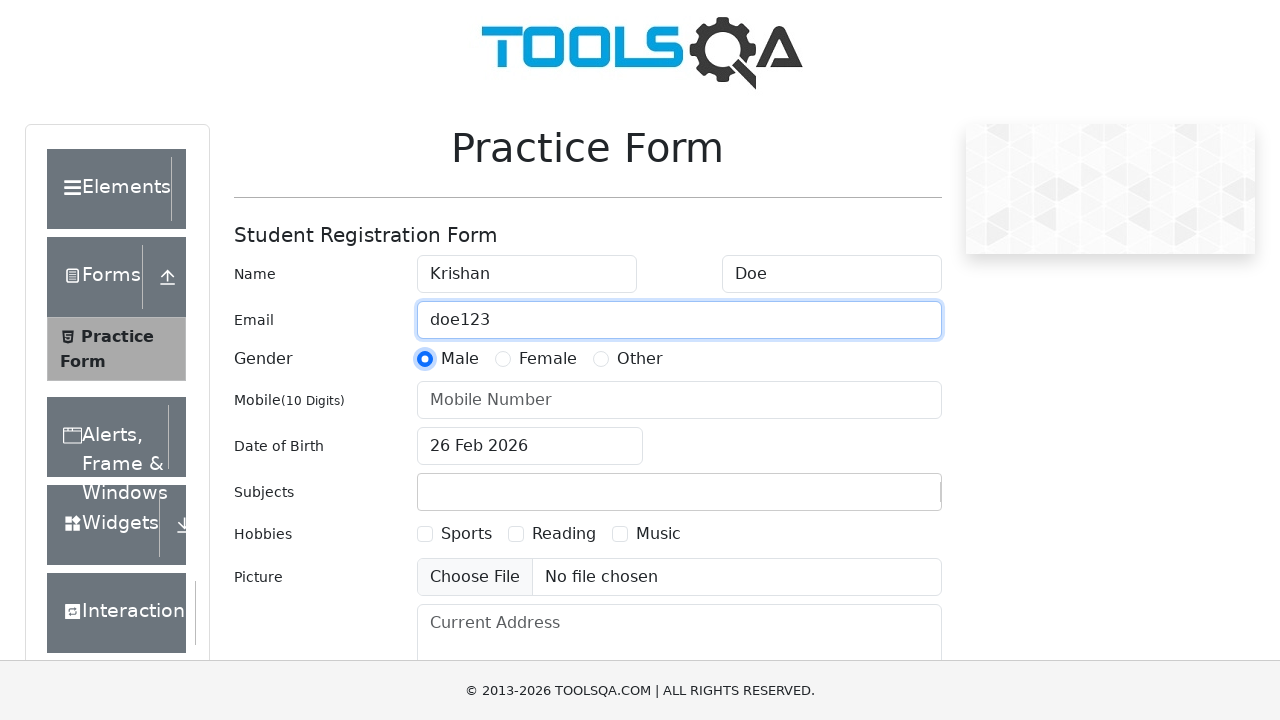

Filled phone number field with '0778945123' on #userNumber
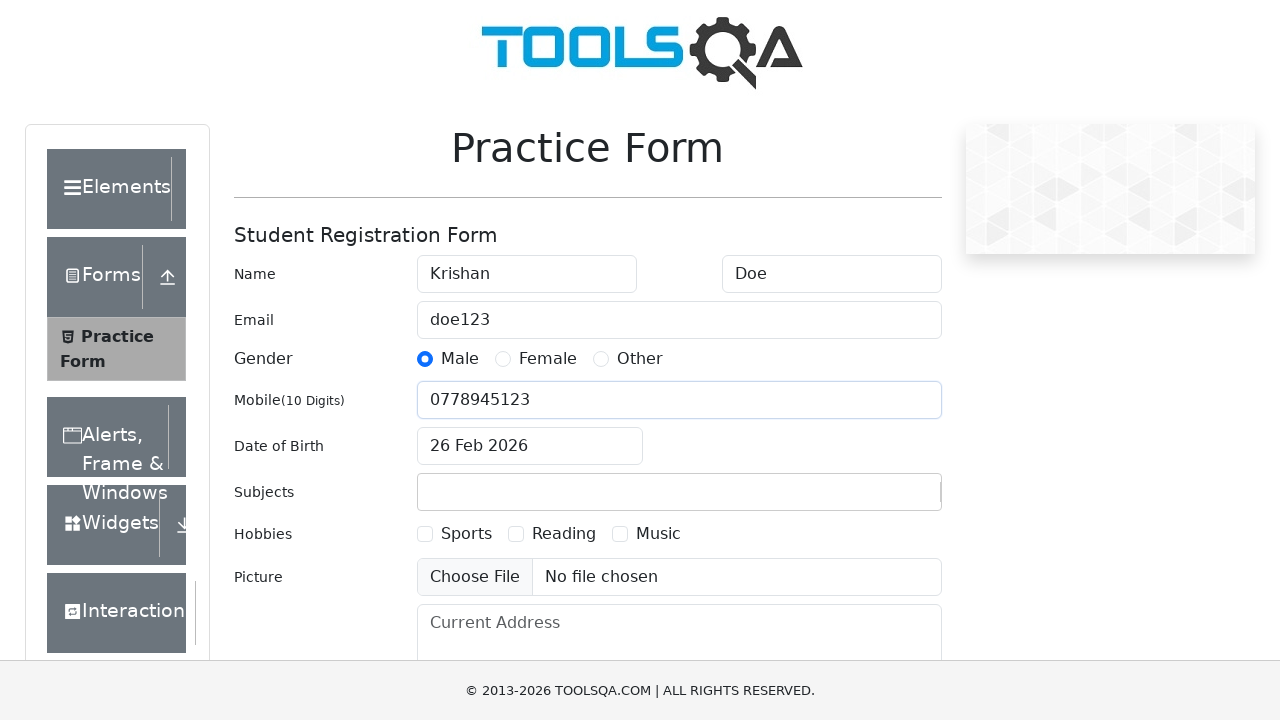

Attempted to submit form using JavaScript
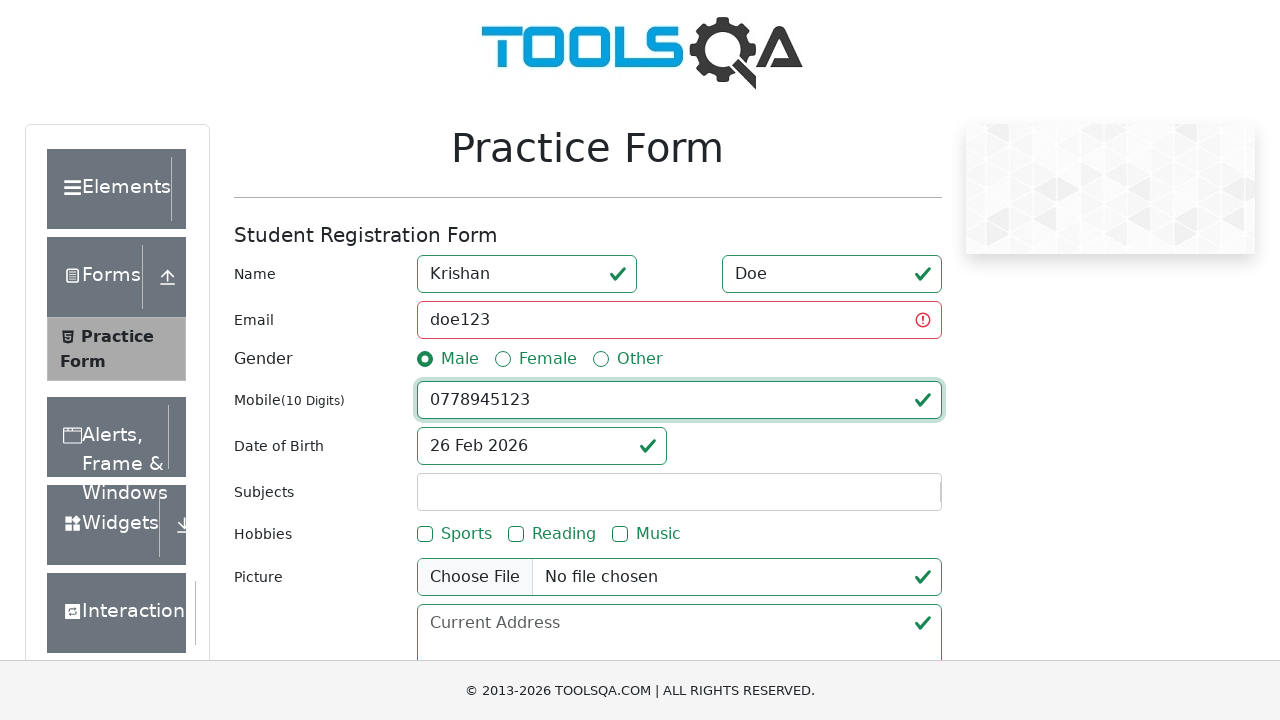

Modal did not appear - form validation correctly prevented submission with invalid email
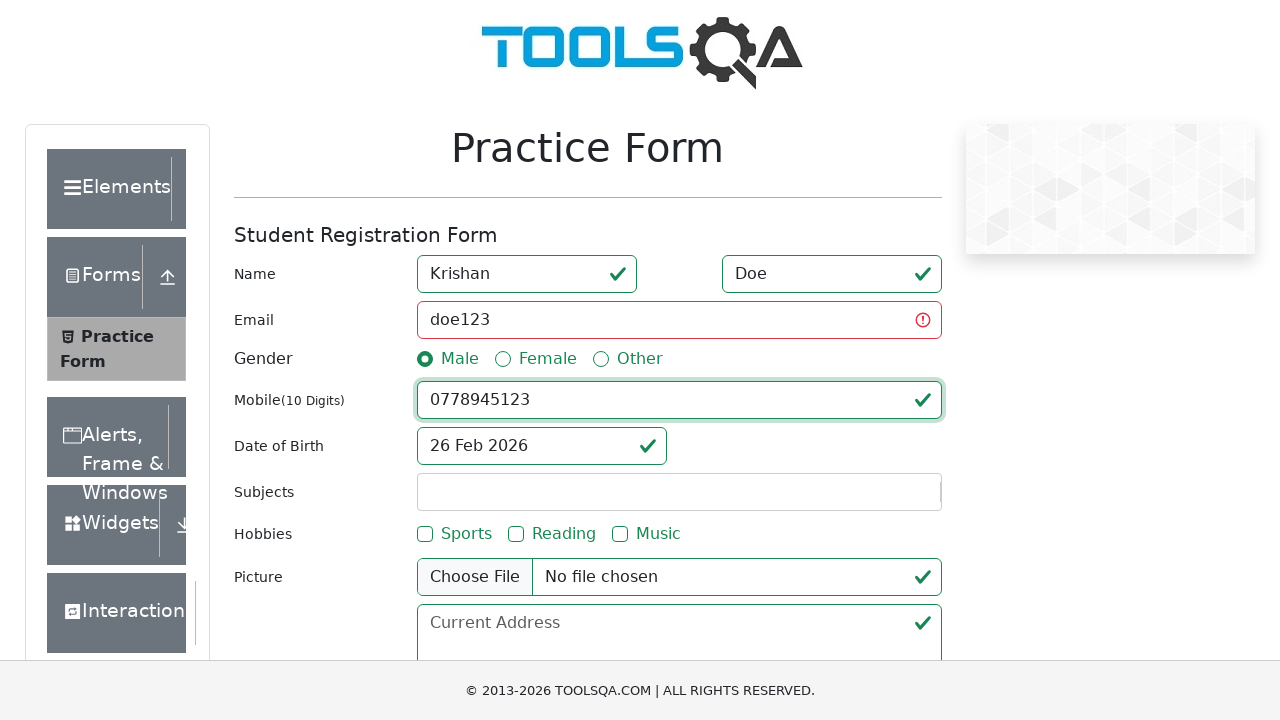

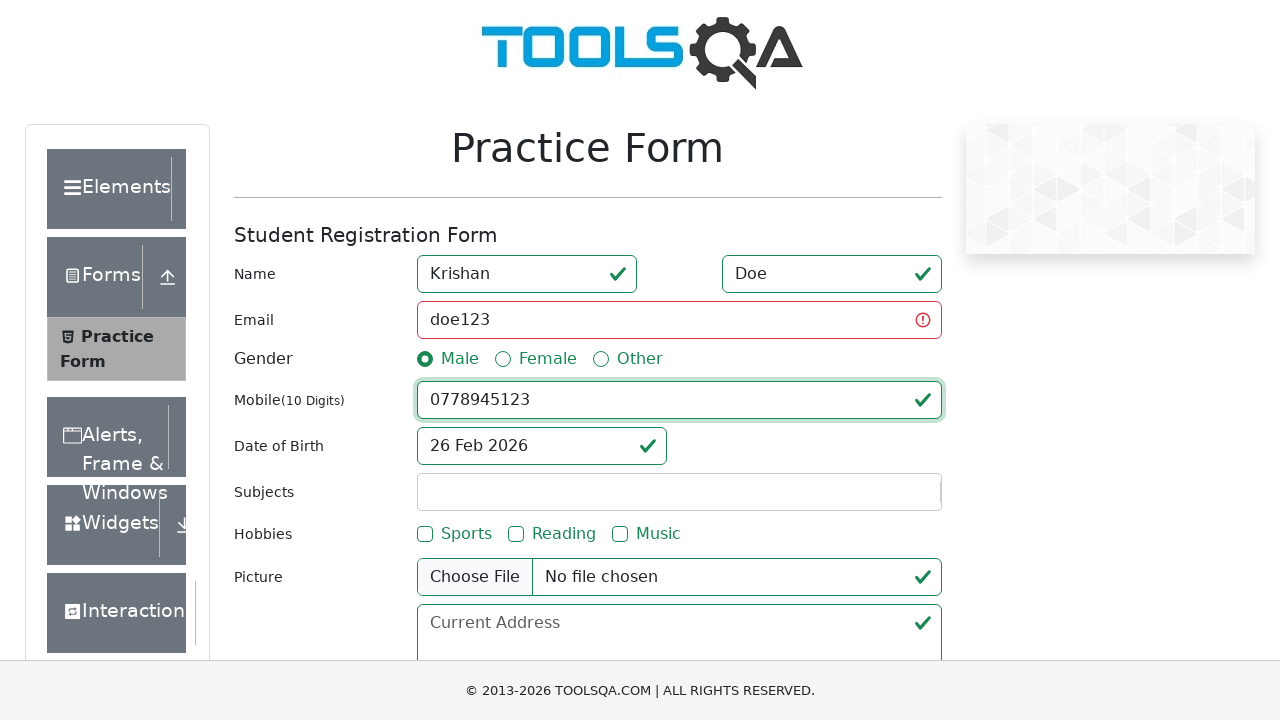